Tests a math challenge form by reading an input value from the page, calculating a mathematical formula (log of absolute value of 12*sin(x)), filling in the answer, checking required checkboxes/radio buttons, and submitting the form.

Starting URL: http://suninjuly.github.io/math.html

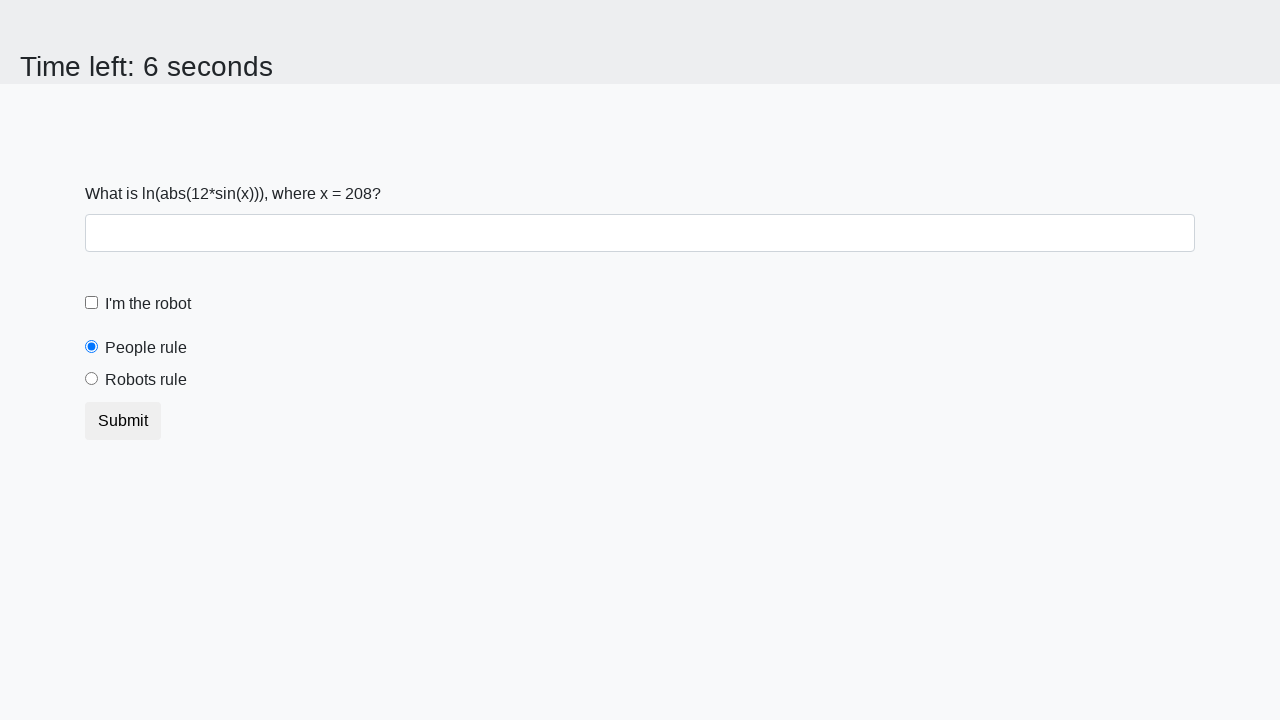

Retrieved input value from the page
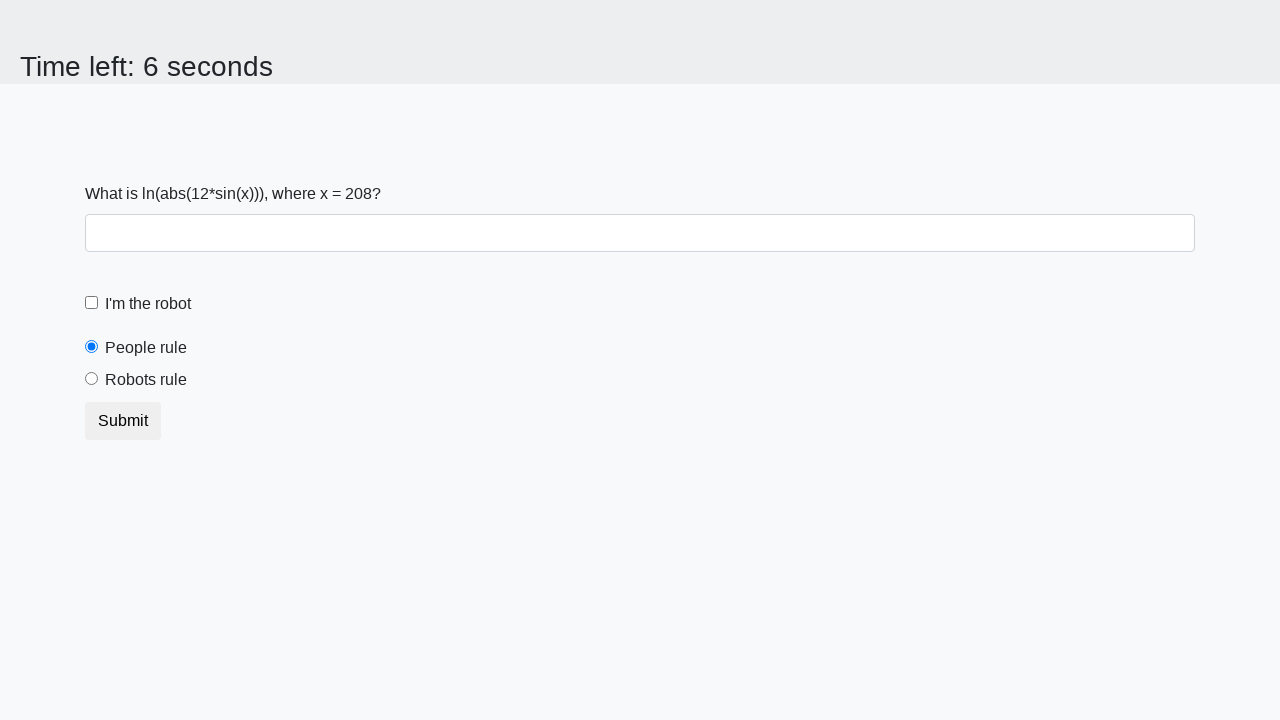

Calculated answer using formula log(|12*sin(x)|): 1.9890811761228955
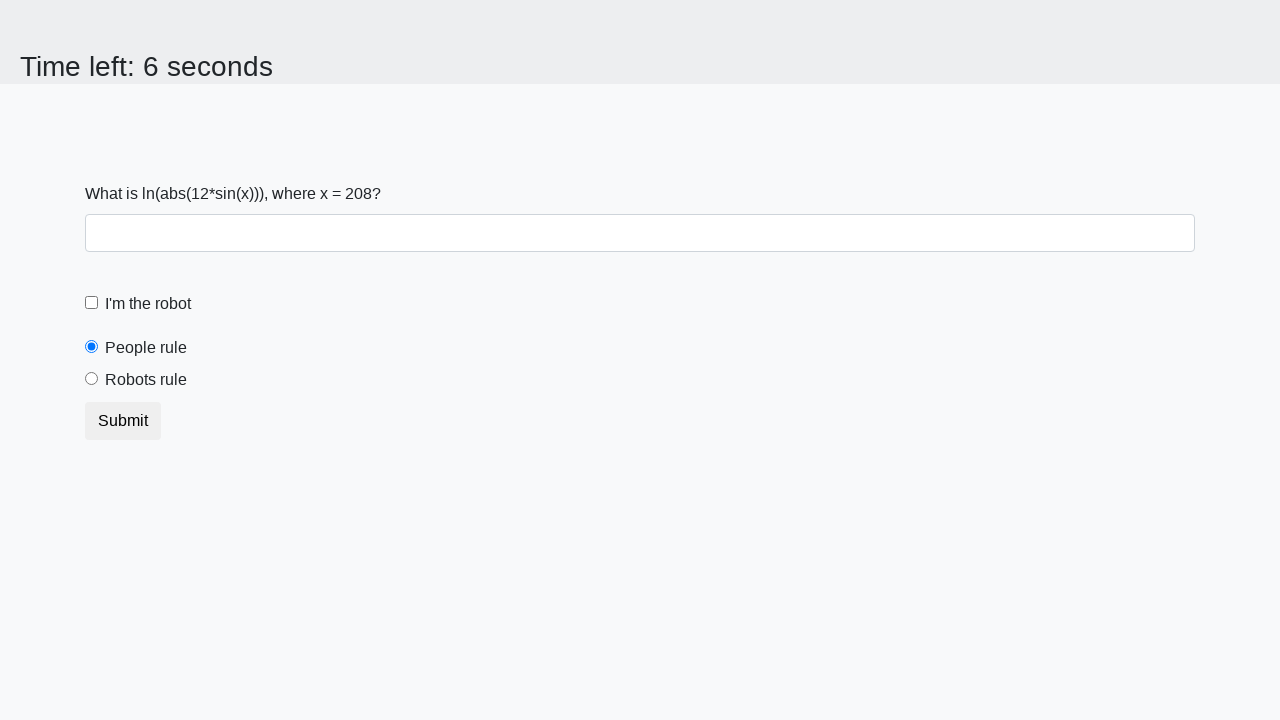

Filled answer field with calculated value on #answer
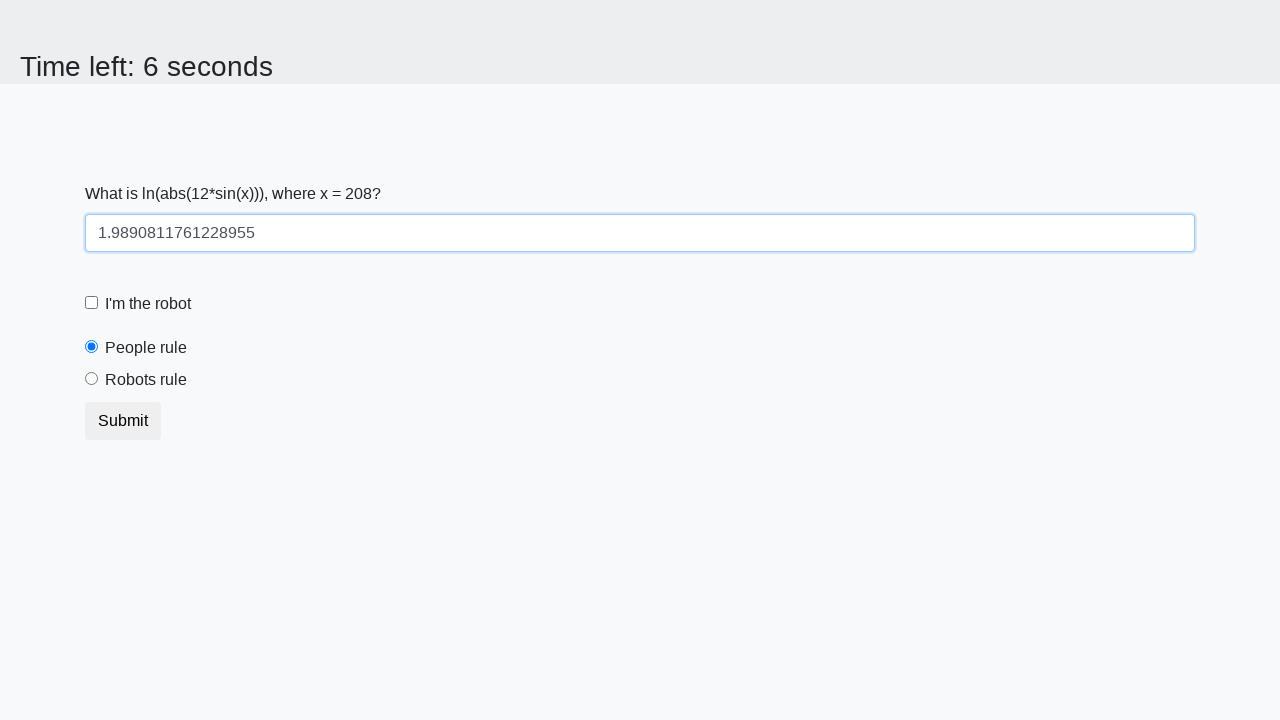

Clicked the robot checkbox at (148, 304) on label[for='robotCheckbox']
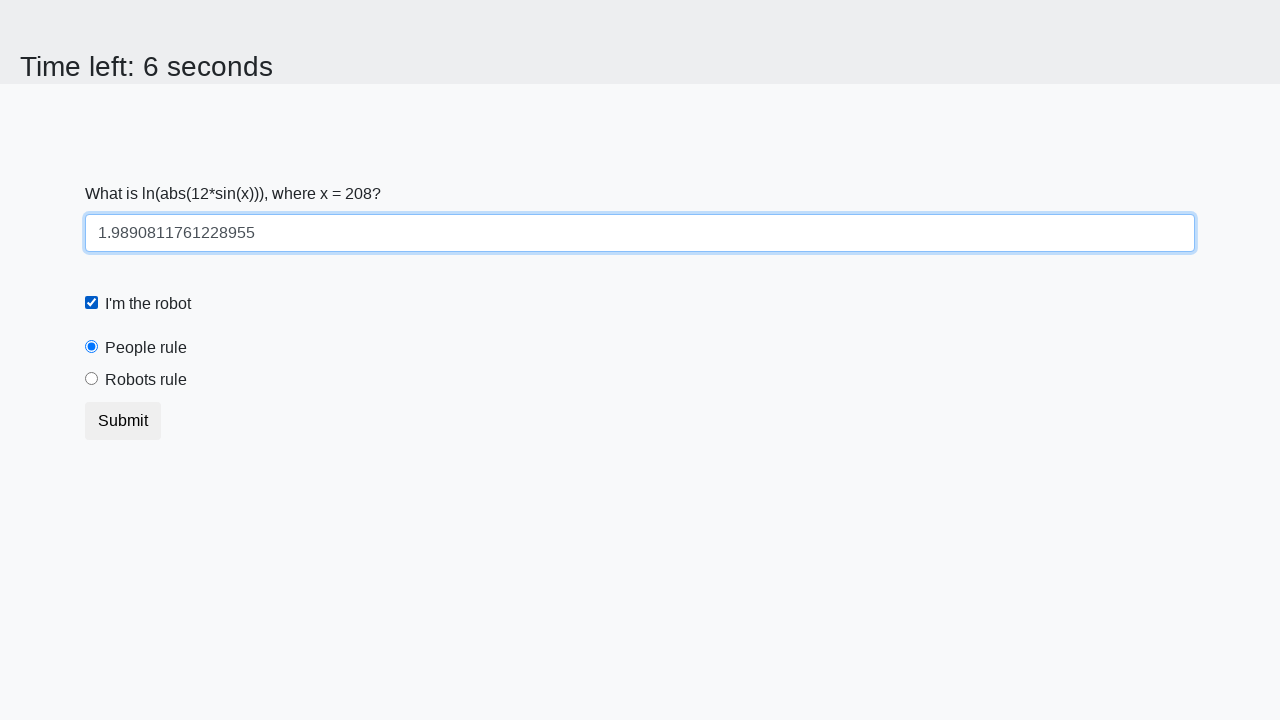

Clicked the 'robots rule' radio button at (92, 379) on #robotsRule
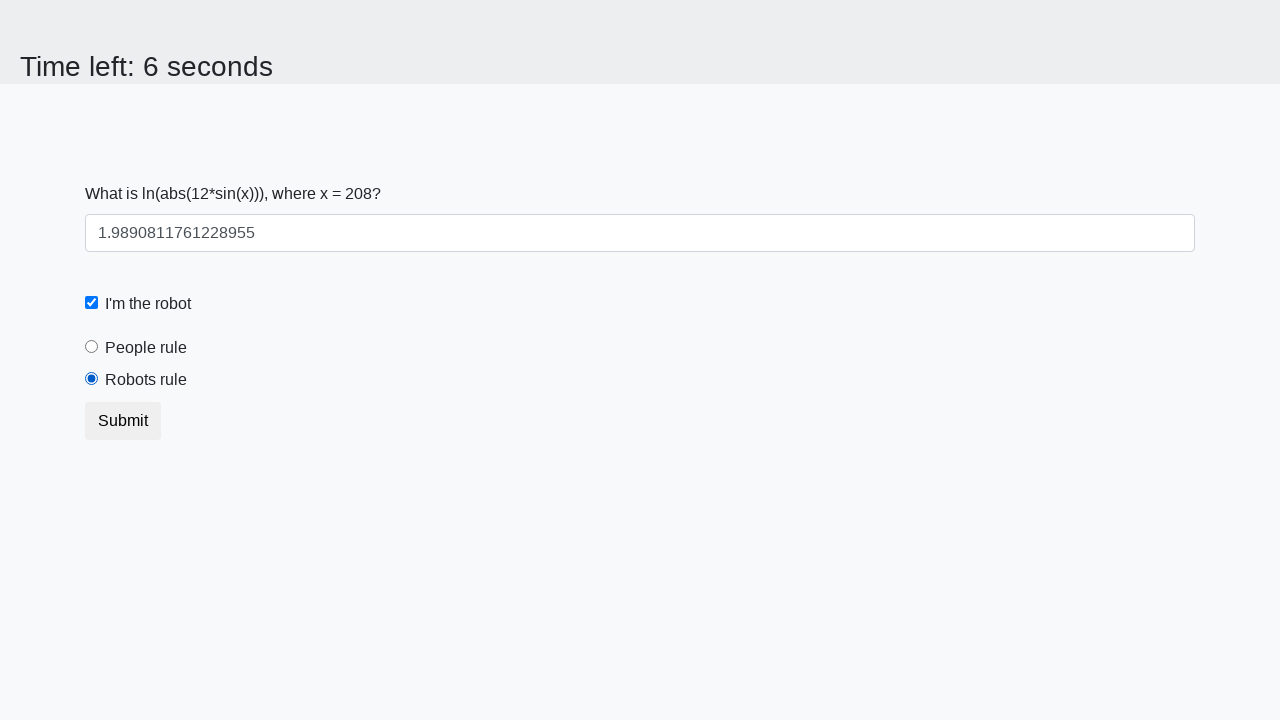

Clicked submit button to submit the form at (123, 421) on button.btn
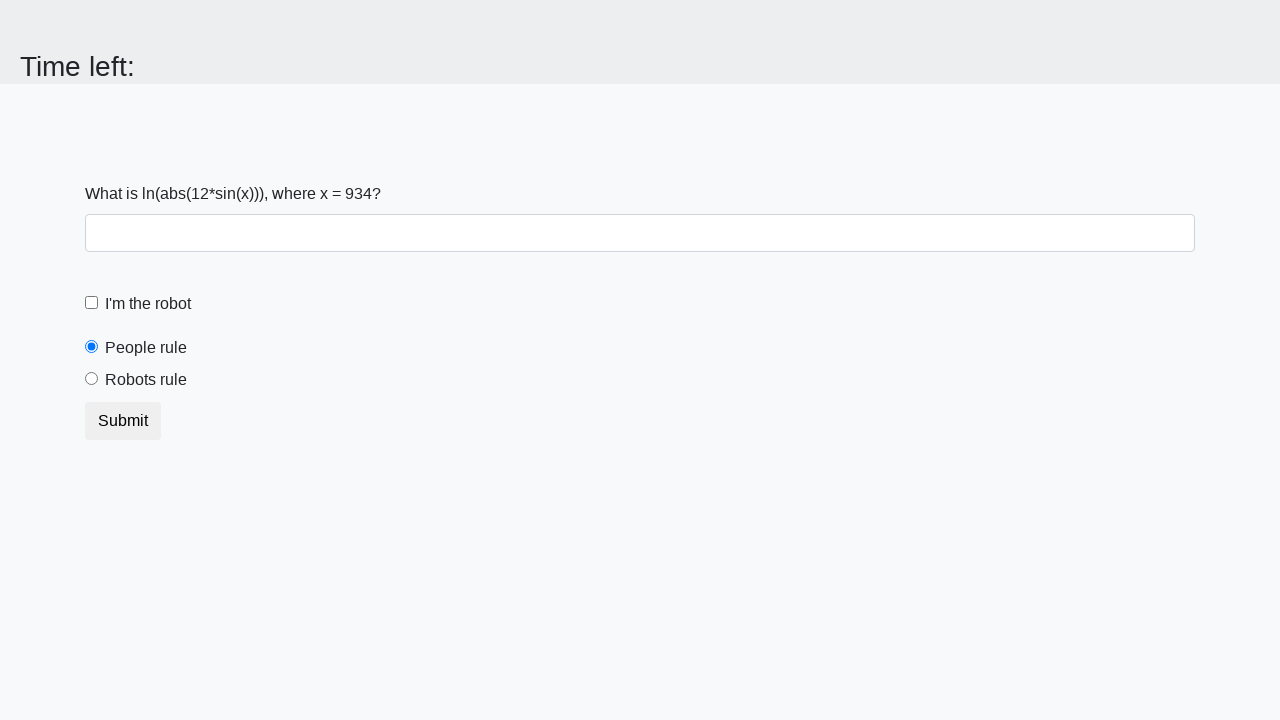

Waited for page to process the form submission
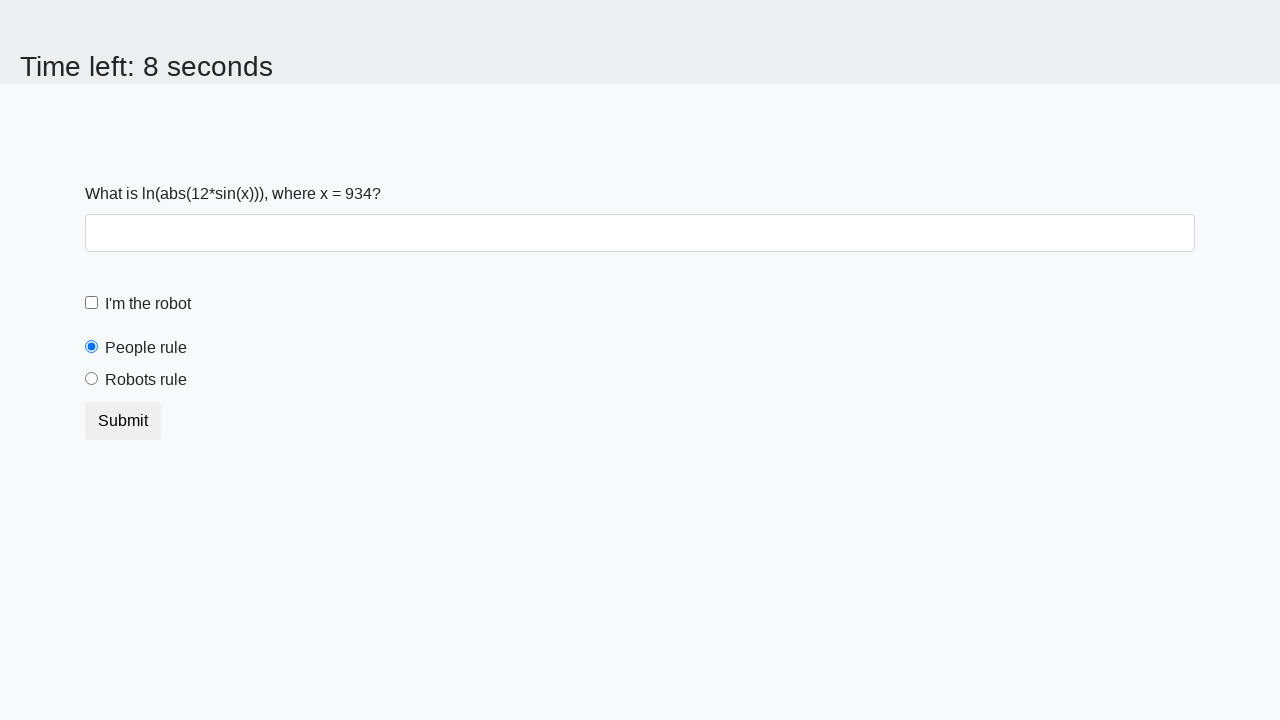

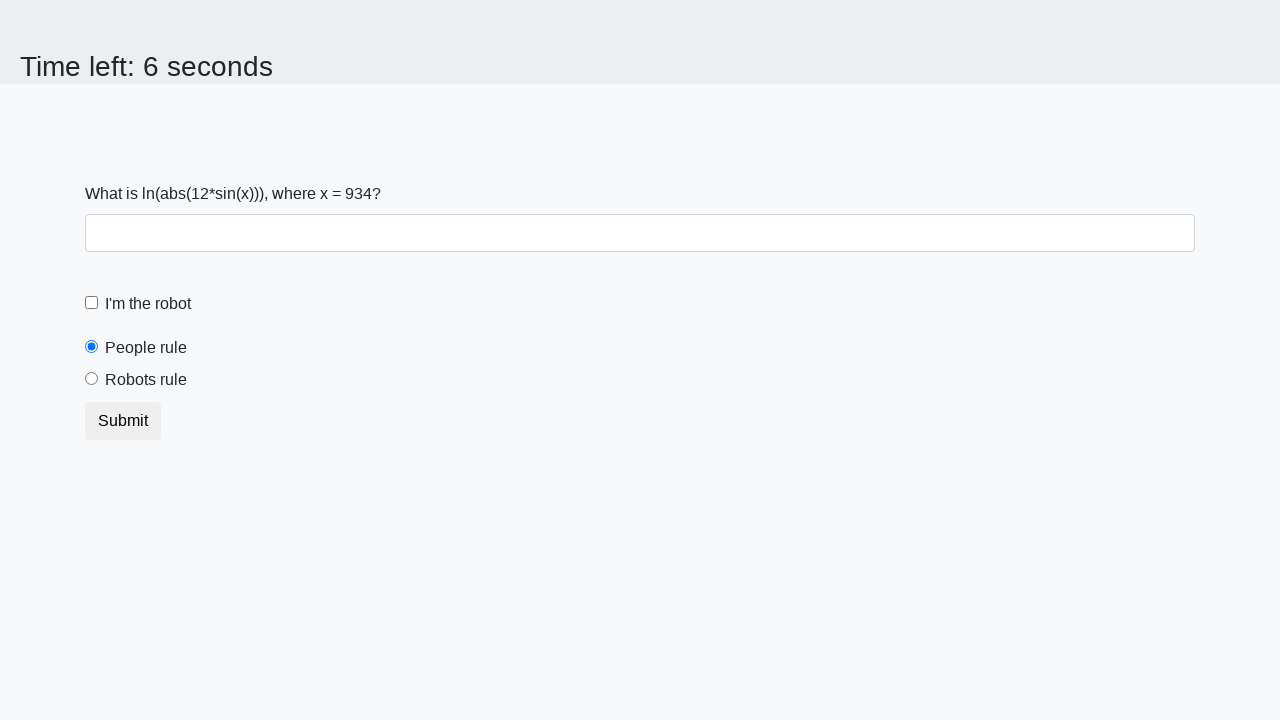